Tests text input functionality by entering text in a field and clicking a button to update its label

Starting URL: http://uitestingplayground.com/textinput

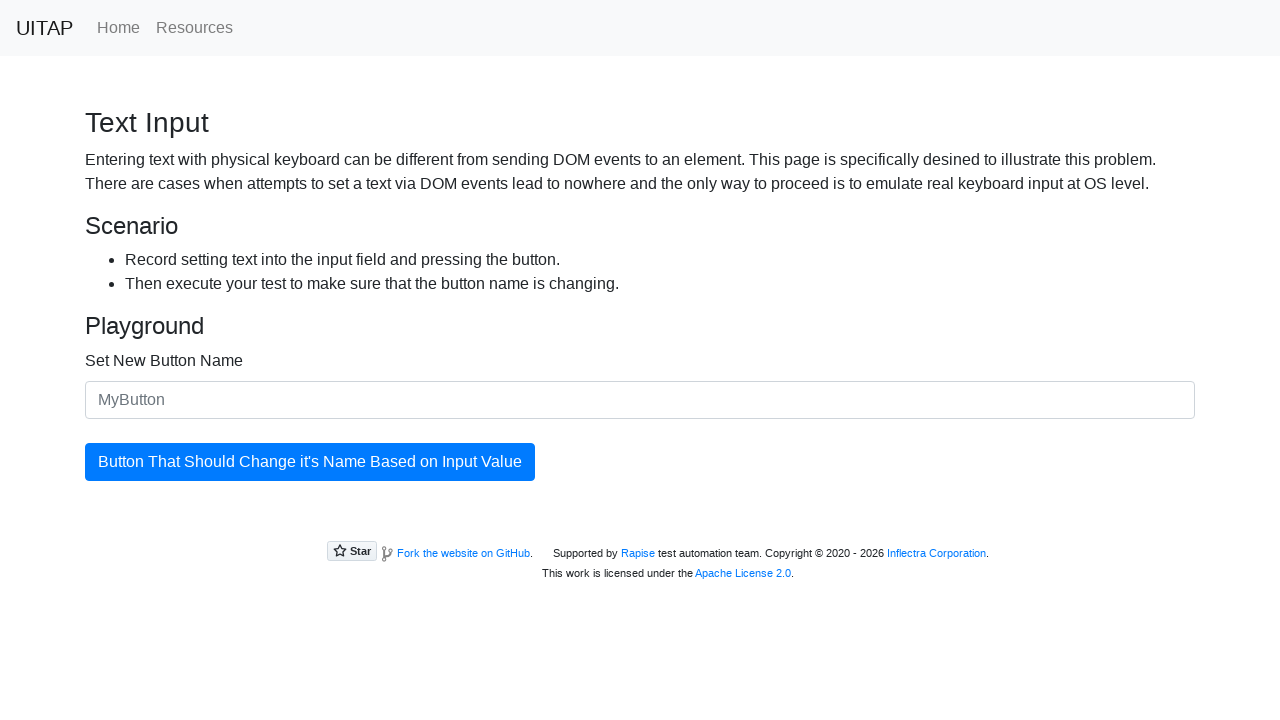

Filled text input field with 'SkyPro' on #newButtonName
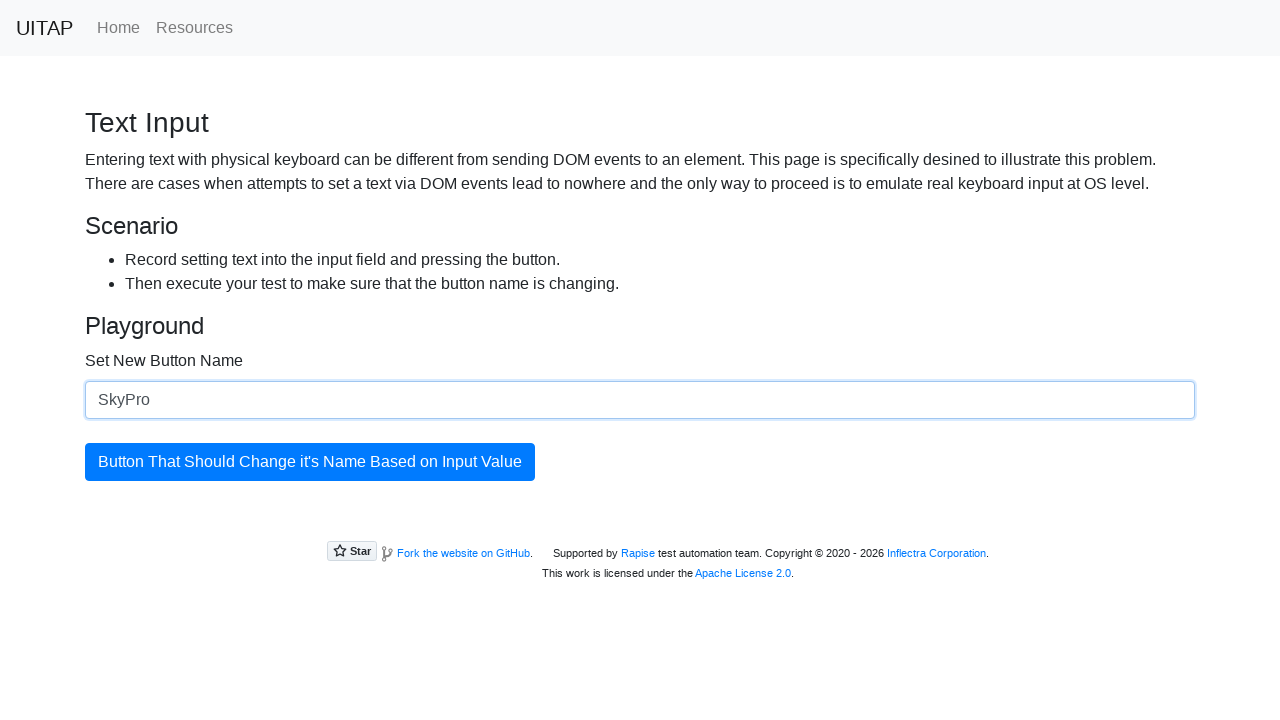

Clicked the button to update its label at (310, 462) on #updatingButton
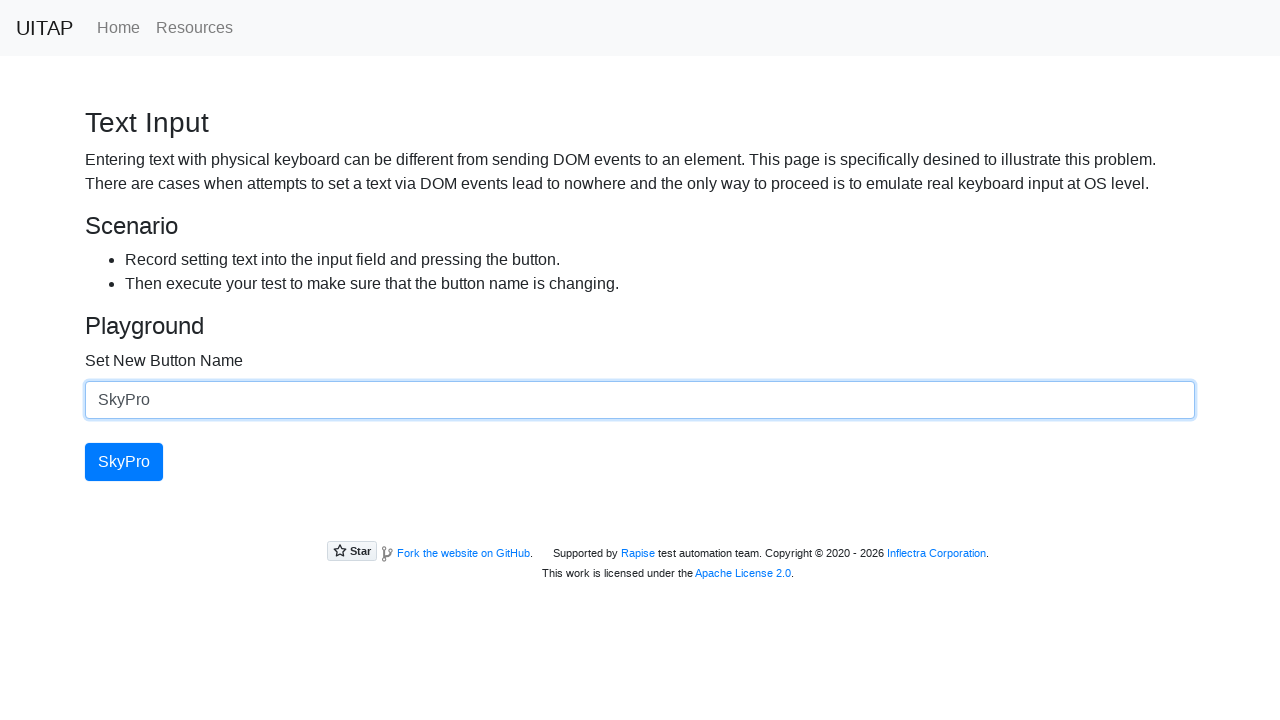

Retrieved updated button text content
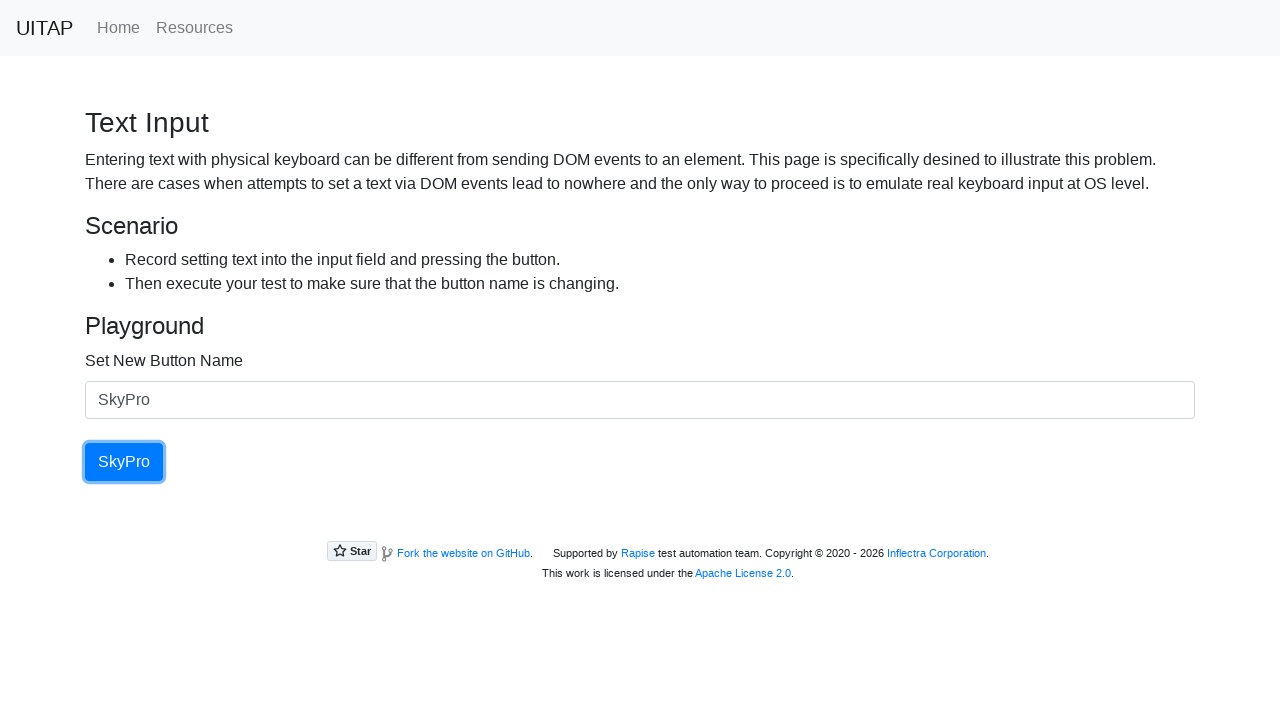

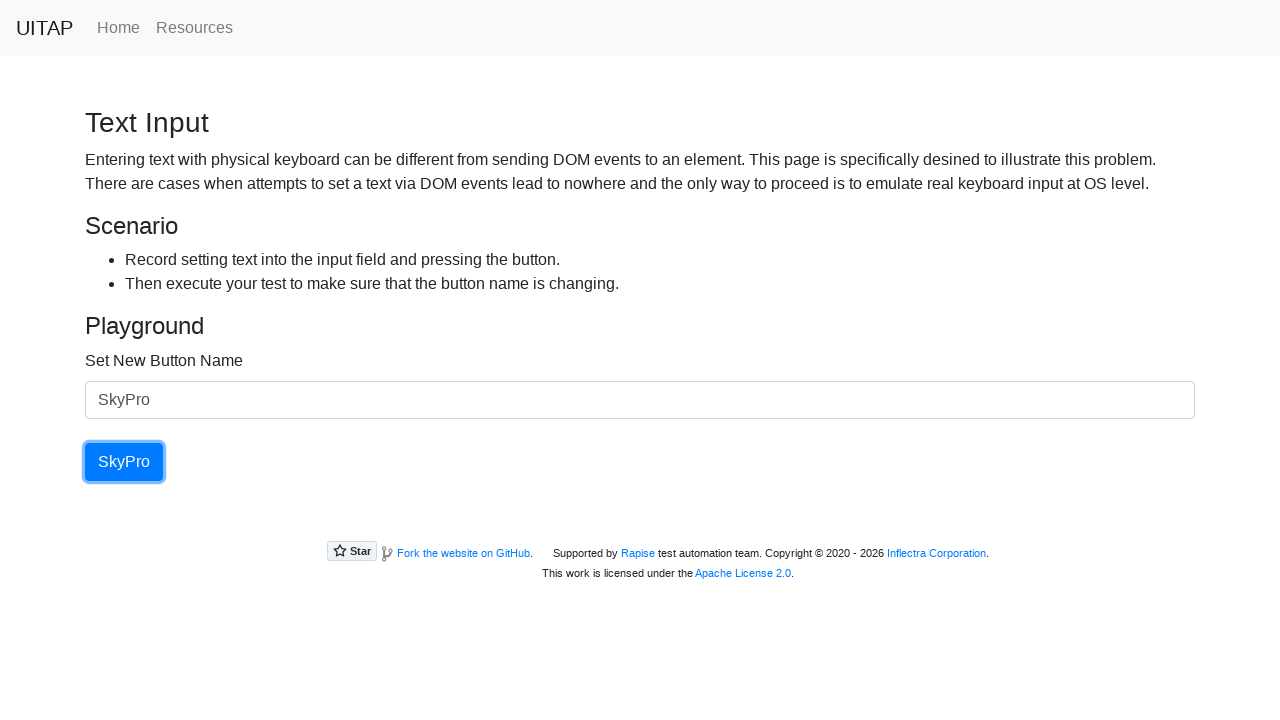